Tests iframe navigation by switching between two iframes on the page, reading content from each frame, and then returning to the parent page to read the main page content.

Starting URL: https://demoqa.com/frames

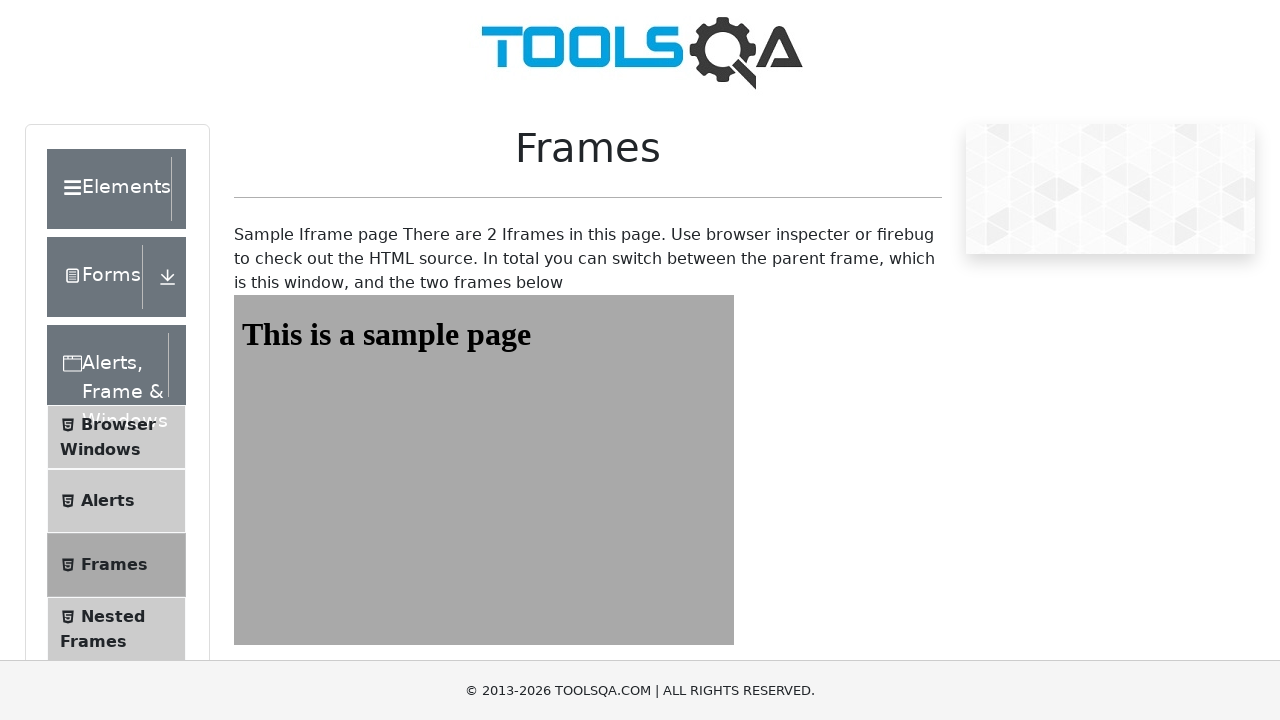

Navigated to https://demoqa.com/frames
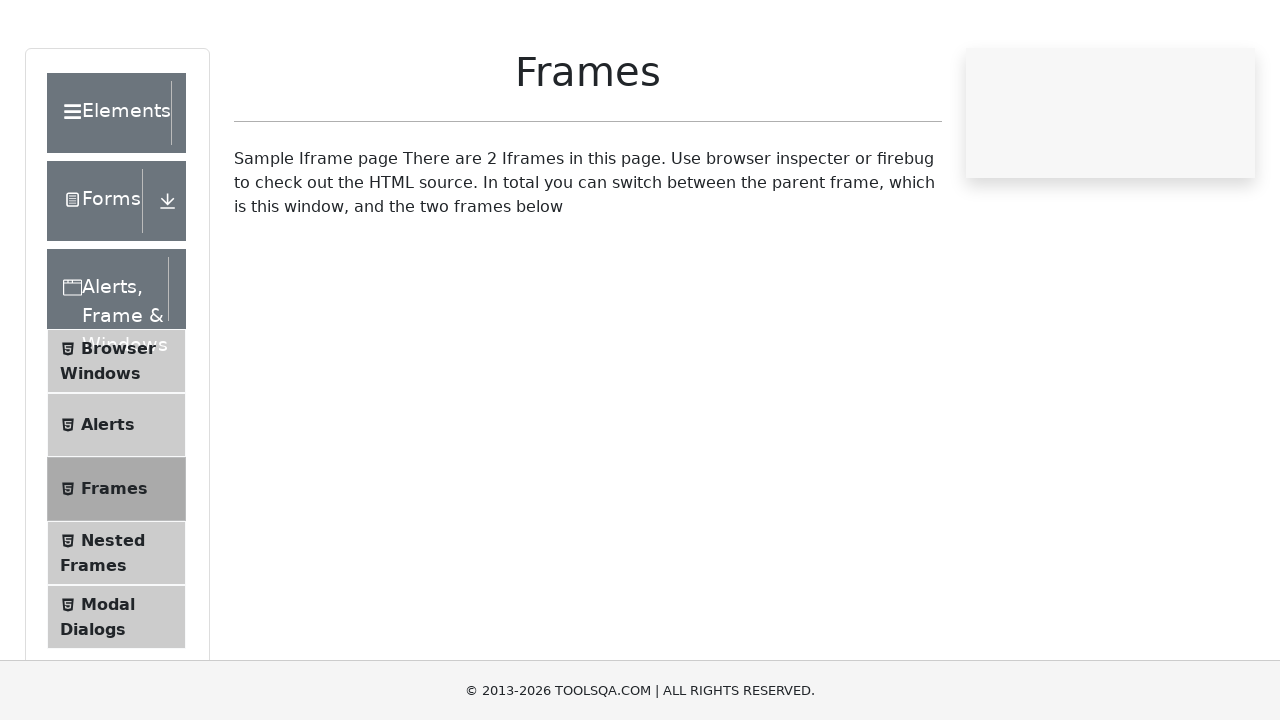

Located first iframe (#frame1)
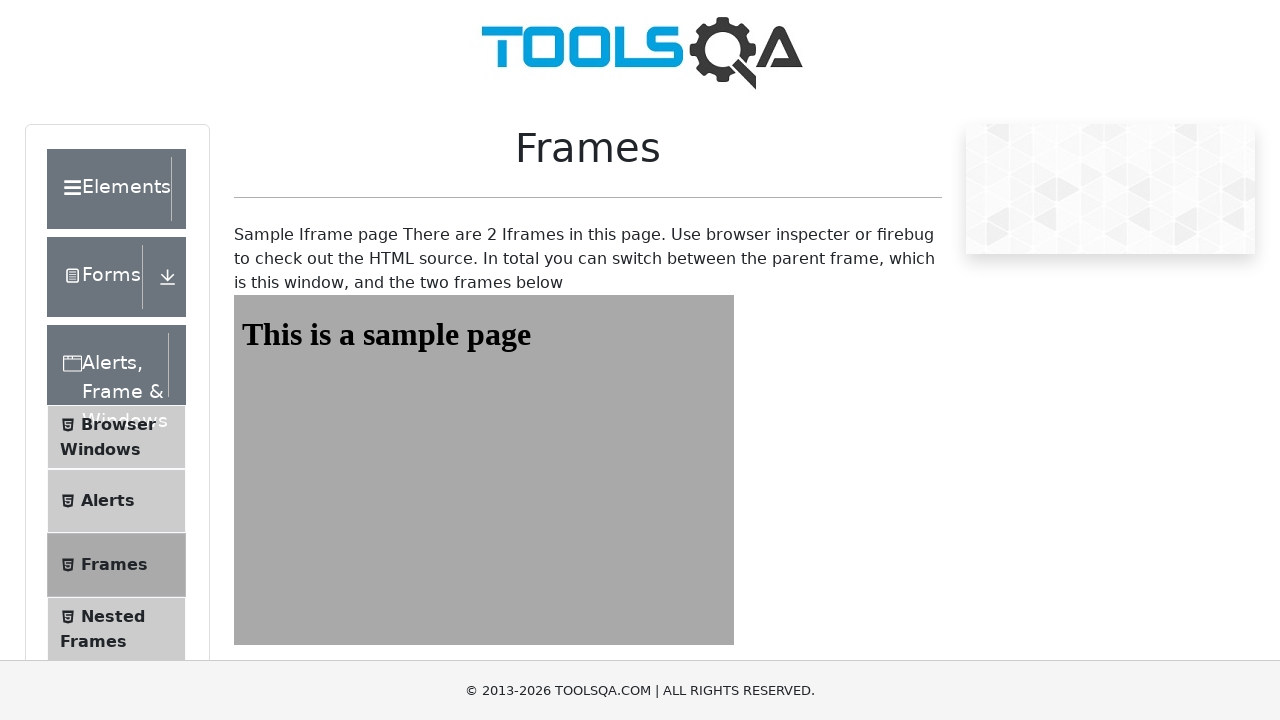

First iframe content loaded - #sampleHeading element appeared
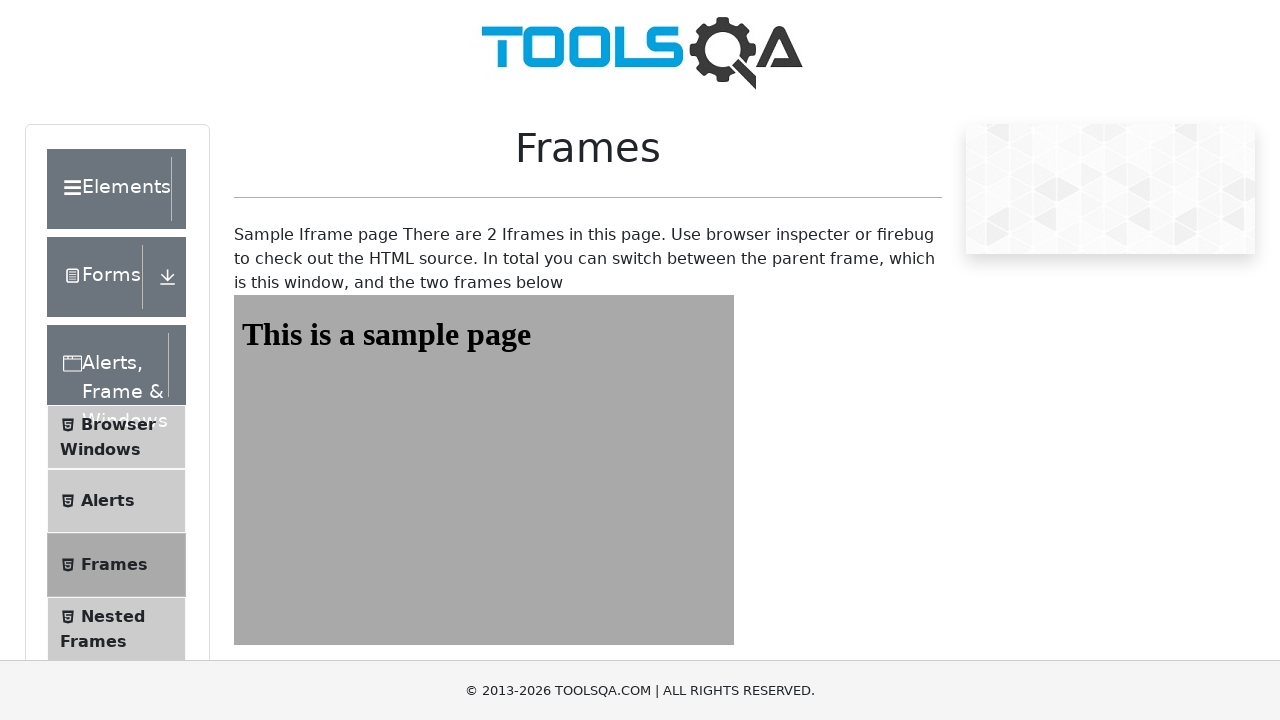

Located second iframe (#frame2)
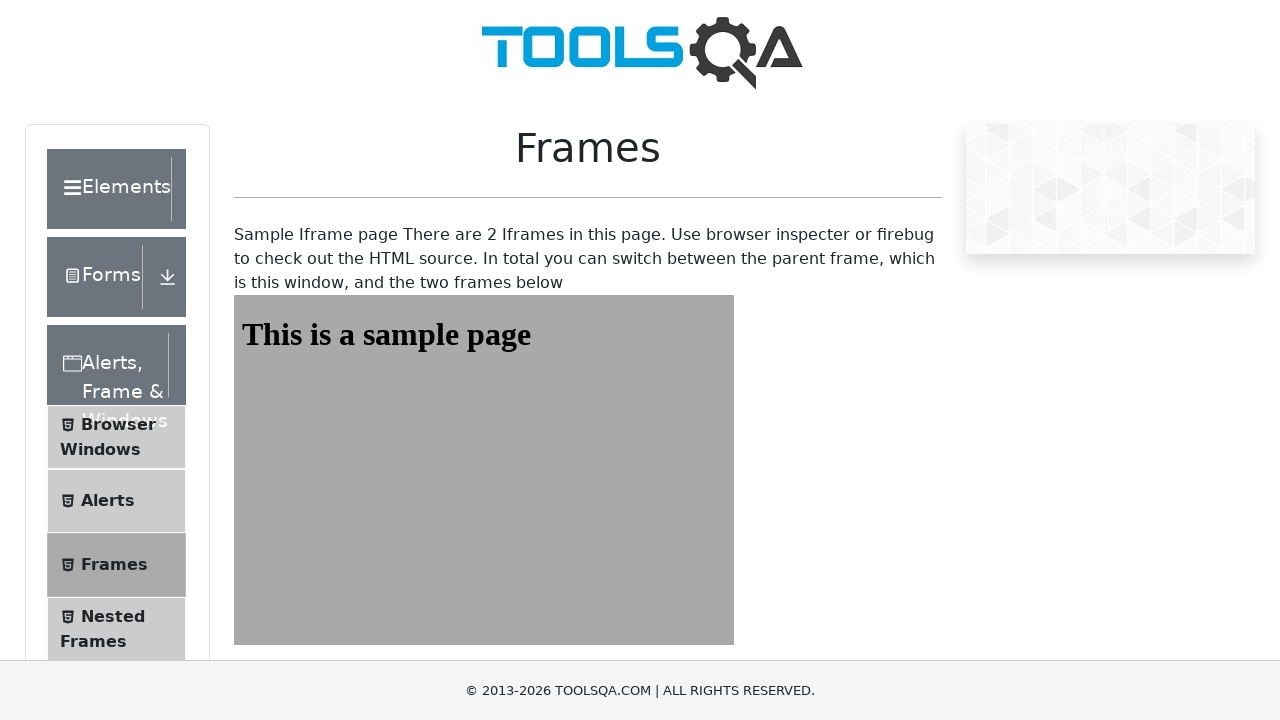

Second iframe content loaded - #sampleHeading element appeared
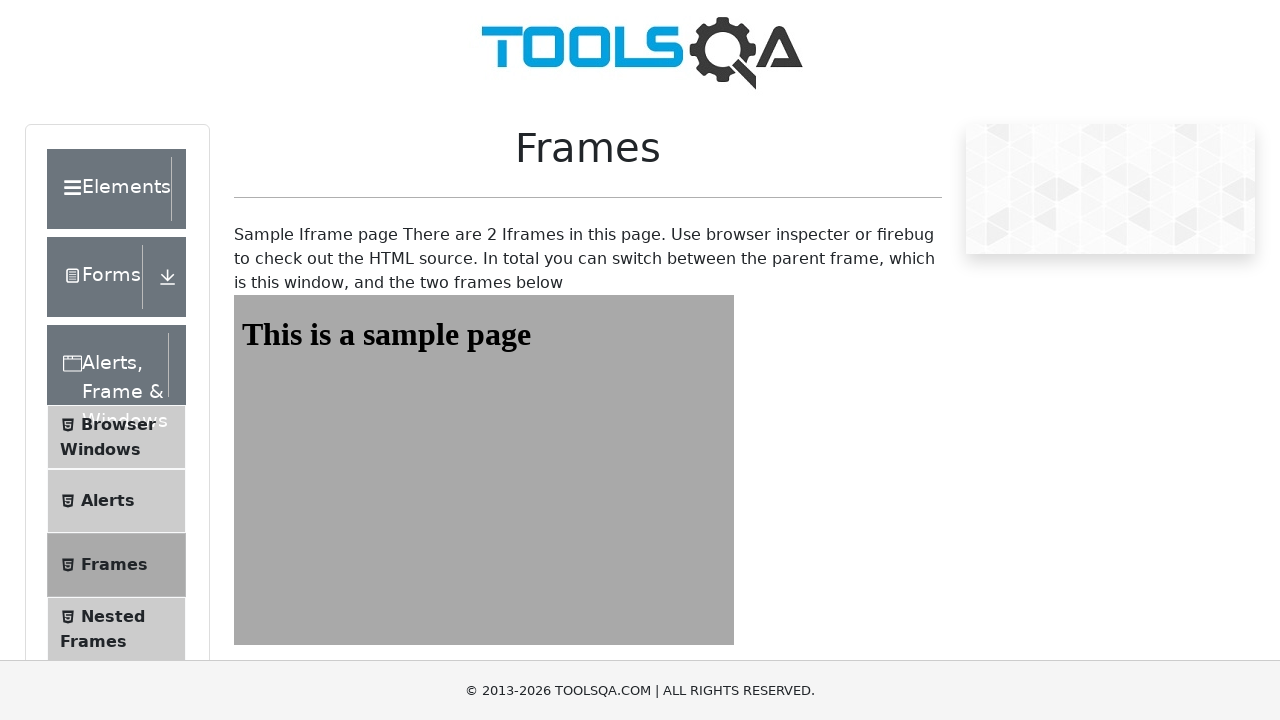

Main page content verified - .text-center element appeared
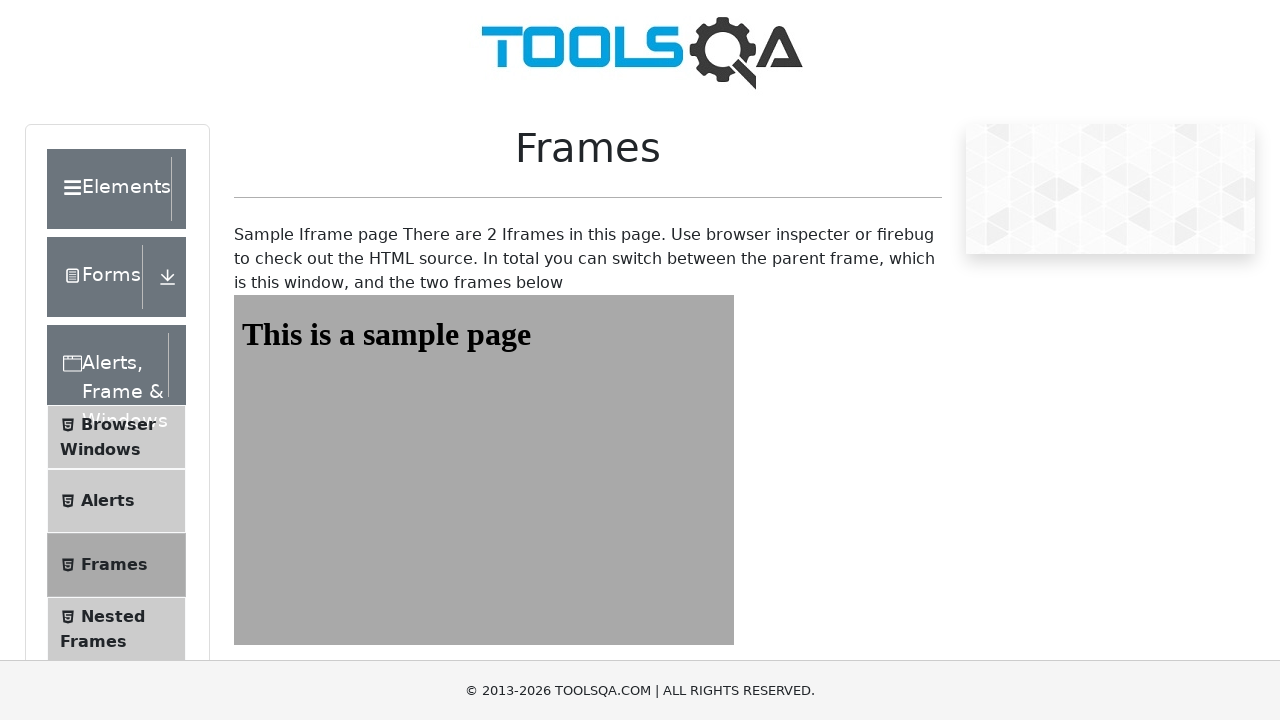

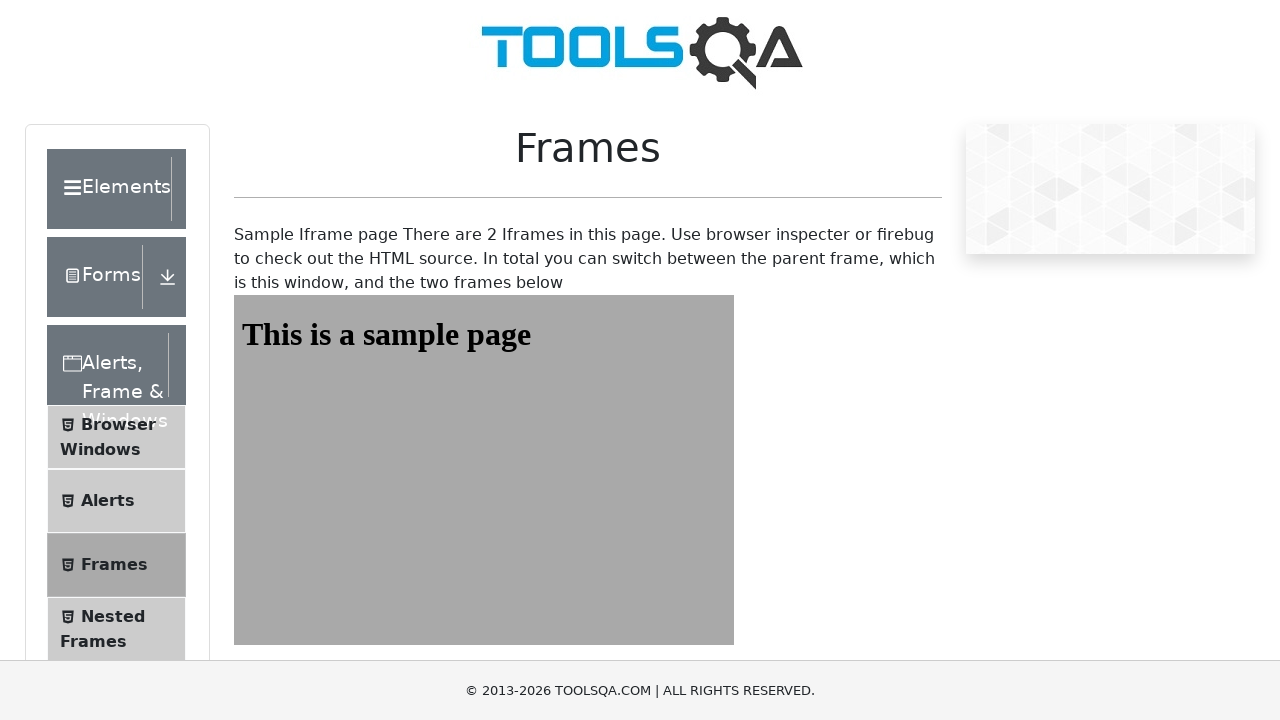